Tests JavaScript prompt alert functionality by clicking a button to trigger a prompt dialog, entering text into the prompt, and accepting it.

Starting URL: http://demo.automationtesting.in/Alerts.html

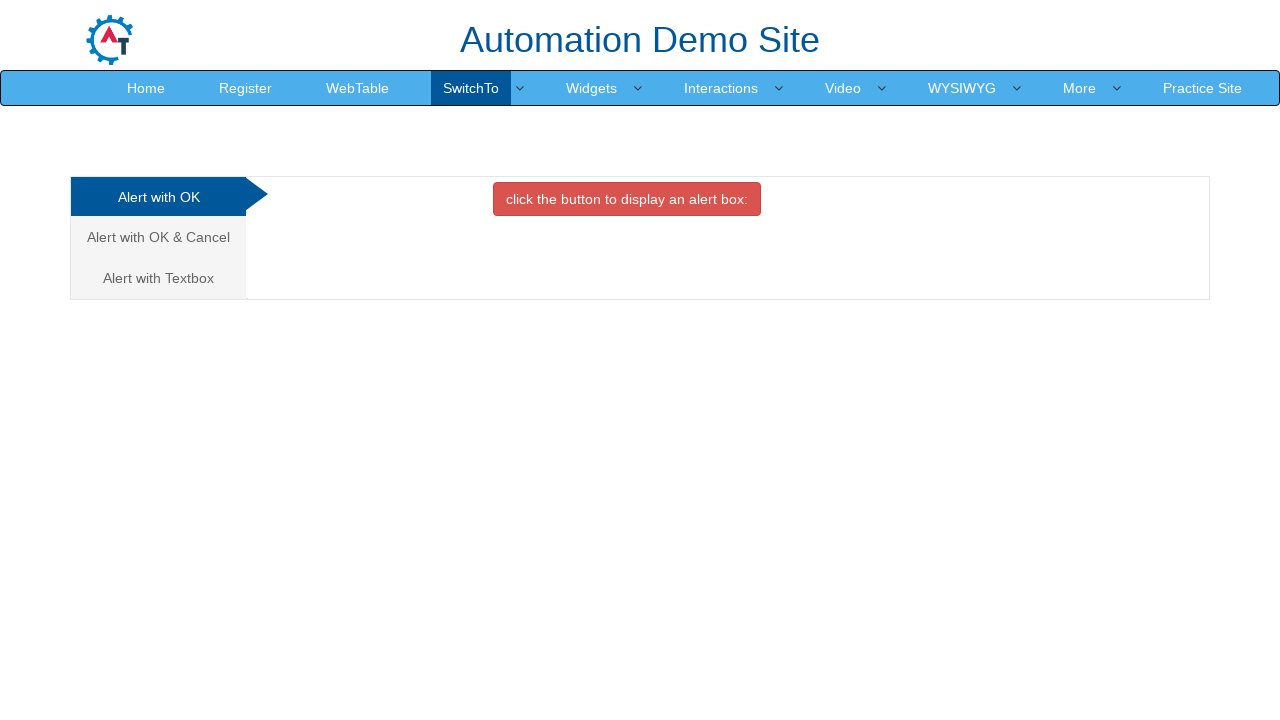

Clicked the third analytics link to navigate to prompt alerts tab at (158, 278) on (//a[@class='analystic'])[3]
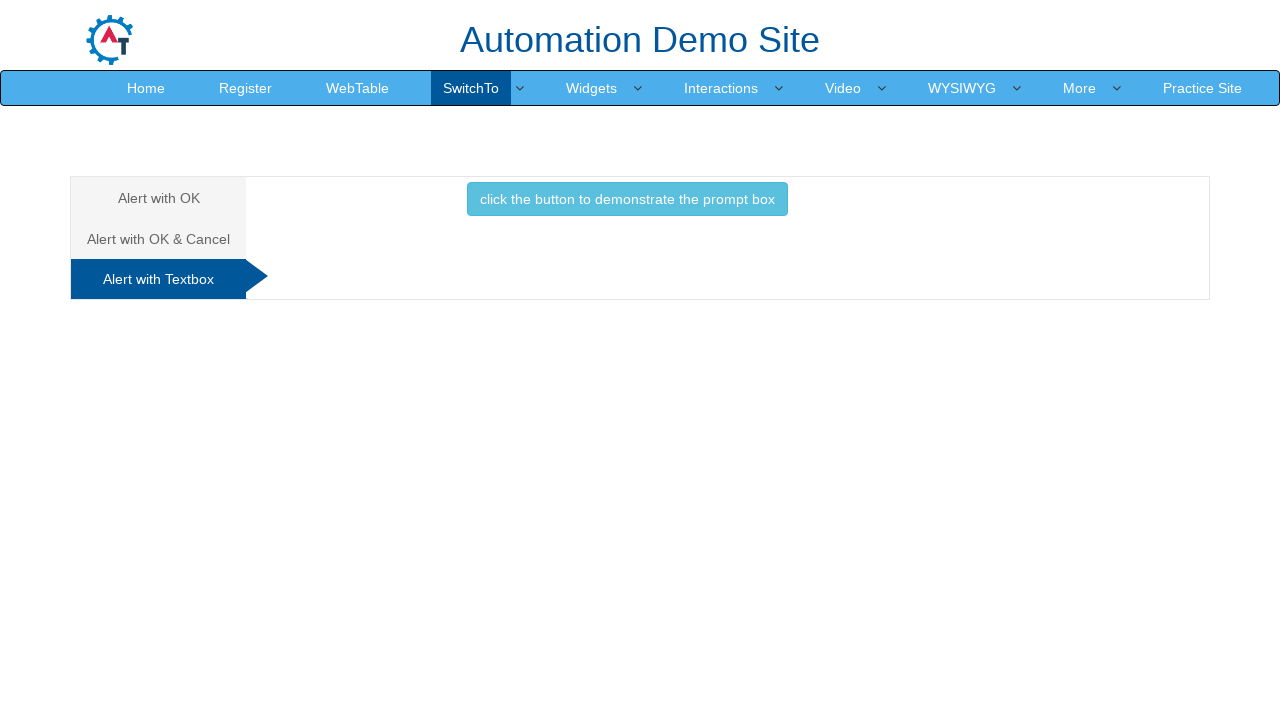

Clicked the button to trigger the prompt dialog at (627, 199) on button[onclick='promptbox()']
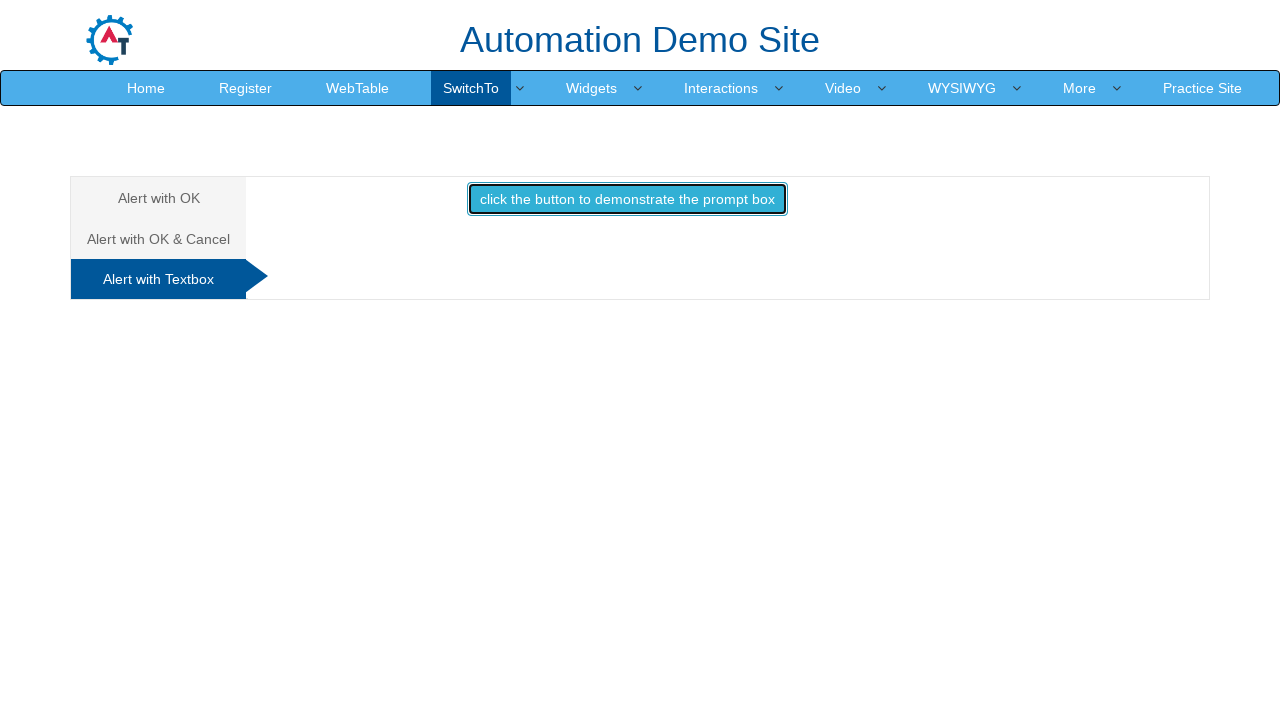

Set up initial dialog handler to accept with text 'vanakkam'
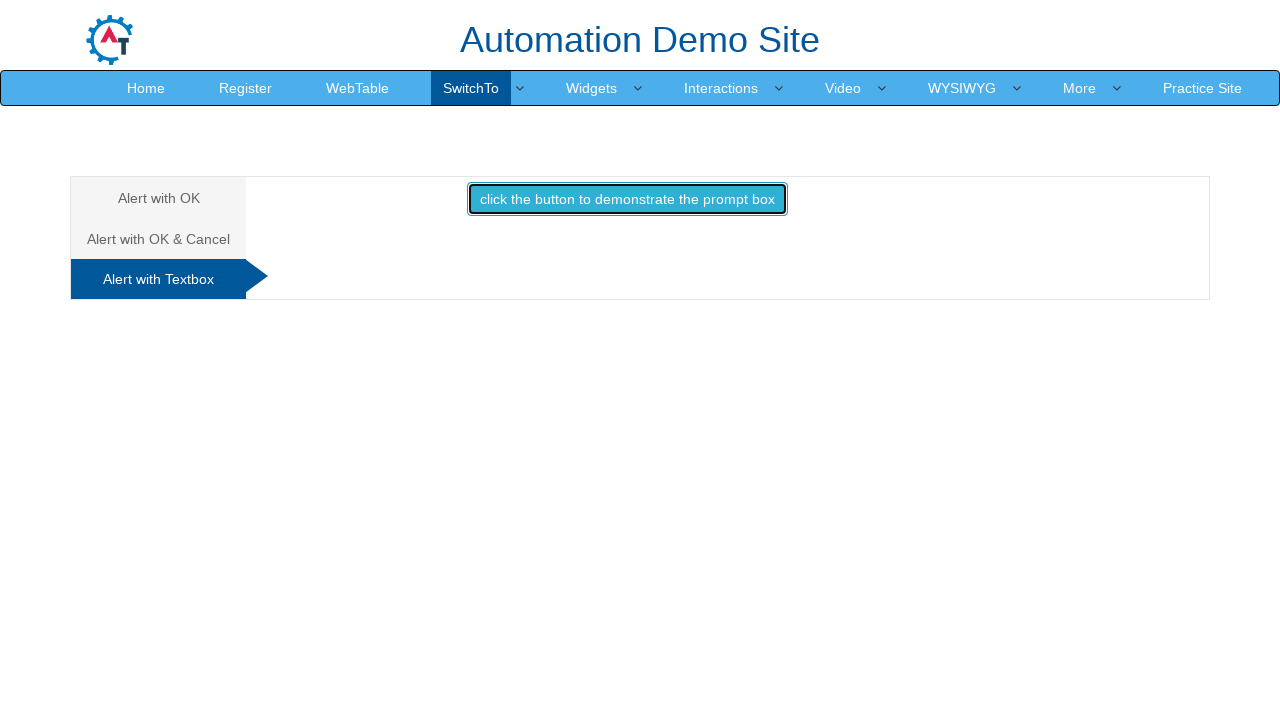

Set up alternative dialog handler function
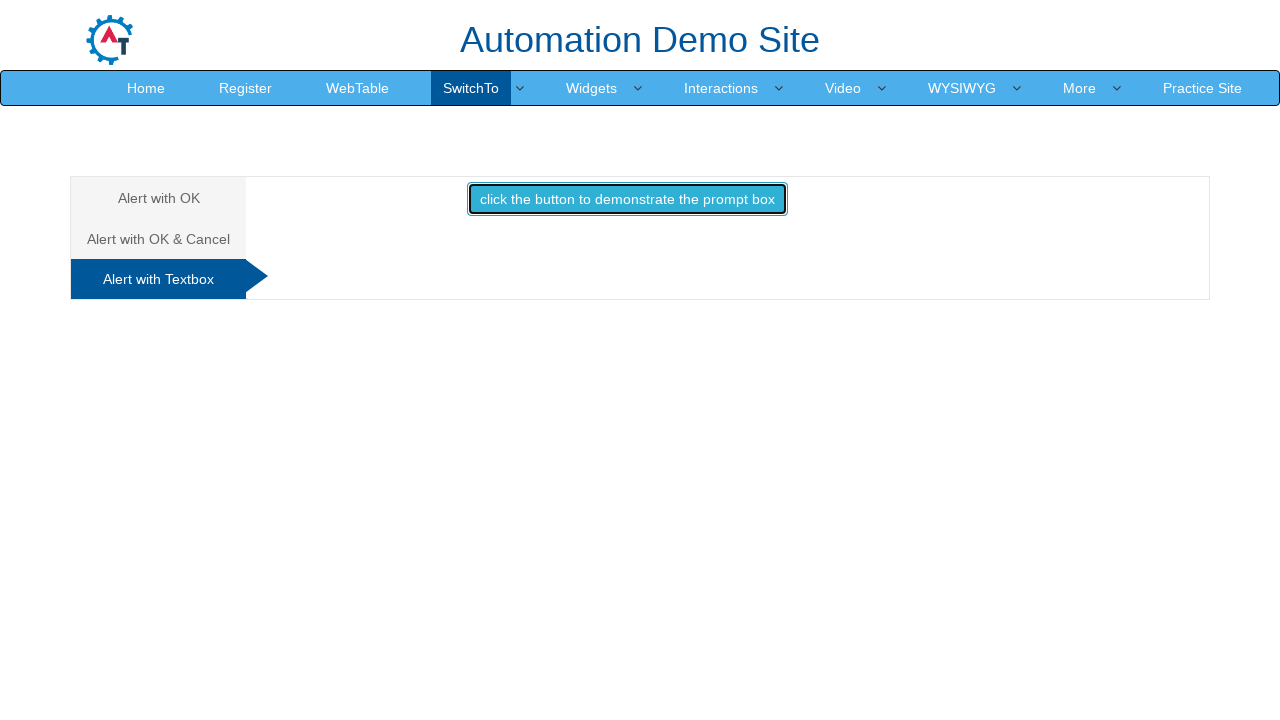

Clicked the button again to trigger prompt dialog with handler ready at (627, 199) on button[onclick='promptbox()']
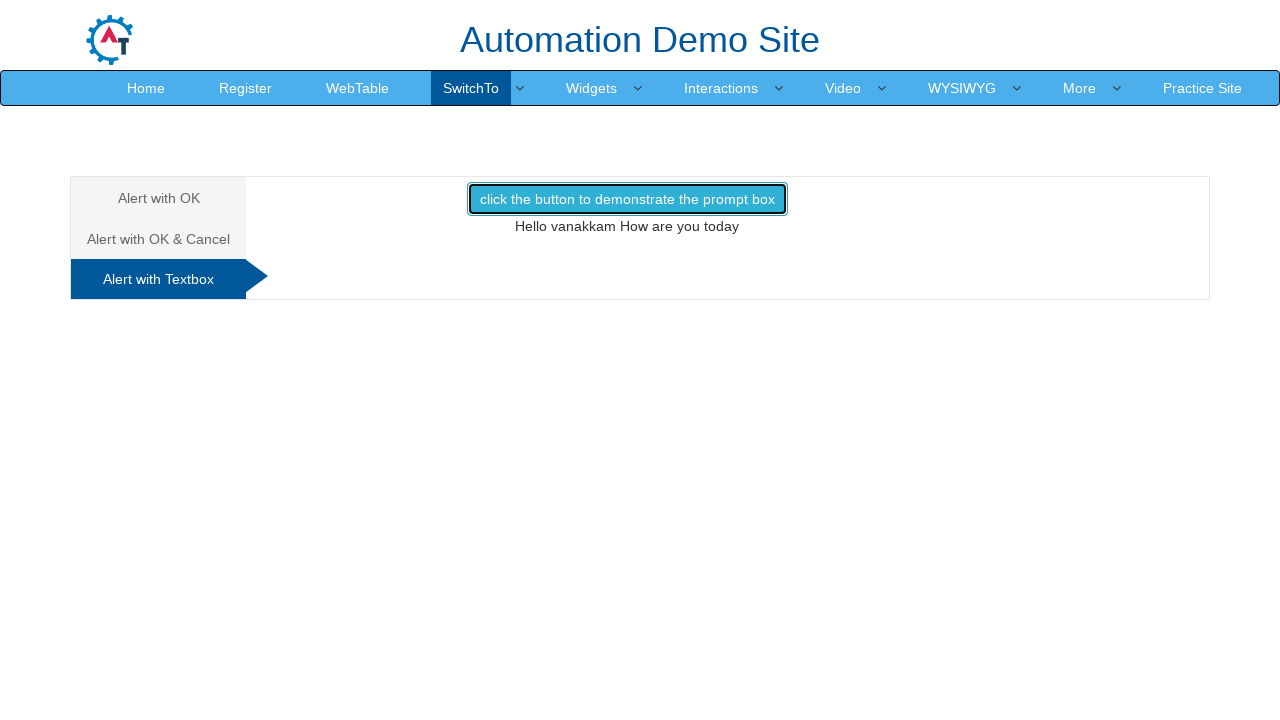

Waited for dialog to be processed
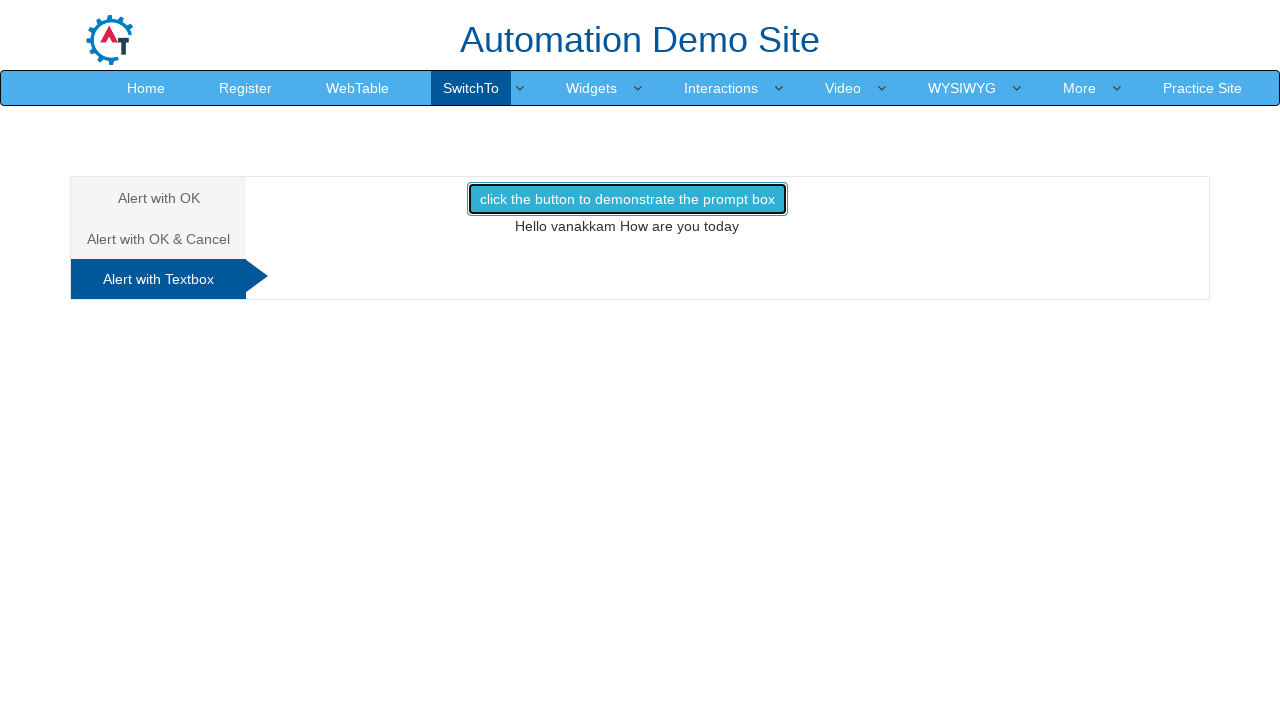

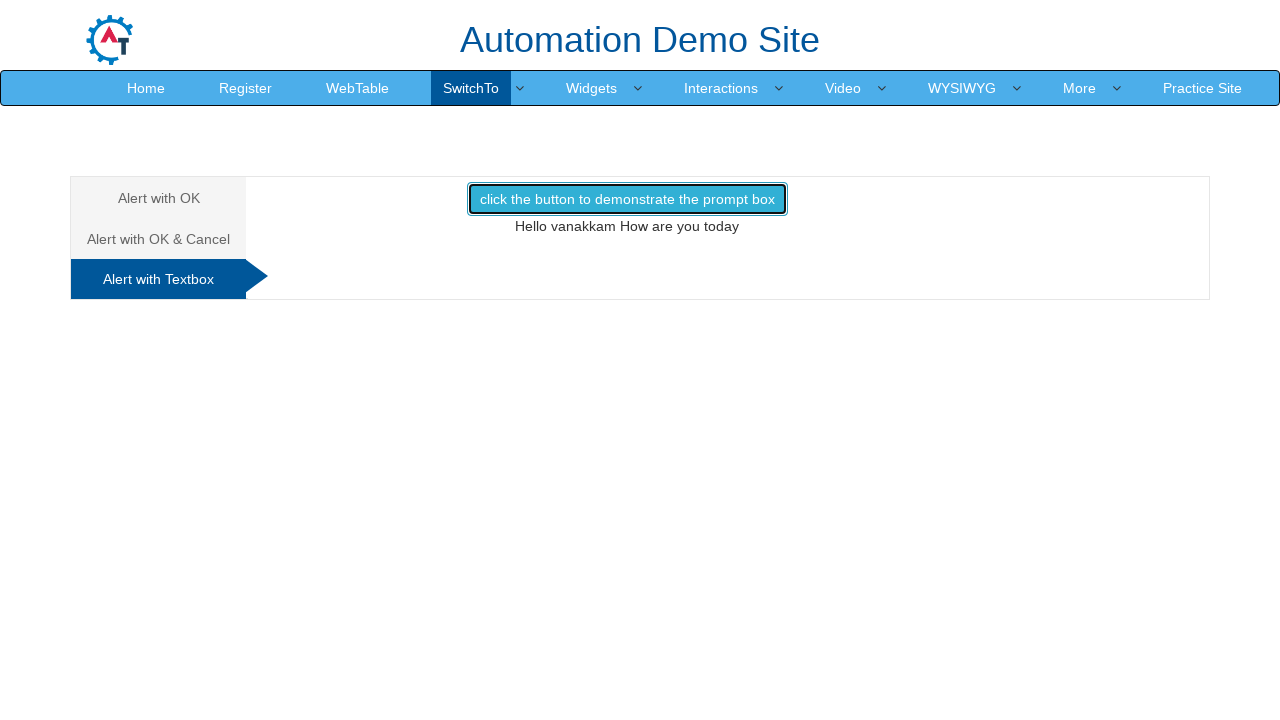